Navigates to W3Schools homepage and scrolls to the "BROWSE TEMPLATES" link element

Starting URL: https://www.w3schools.com/

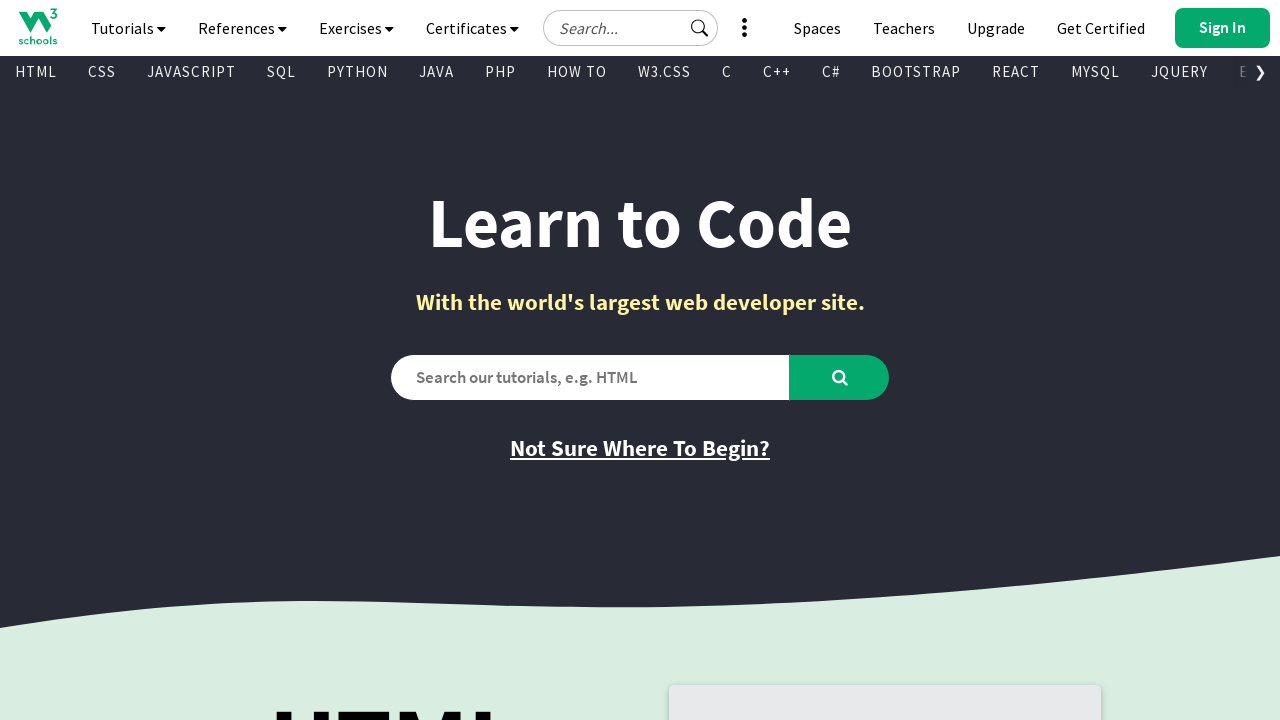

Located the 'BROWSE TEMPLATES' link element
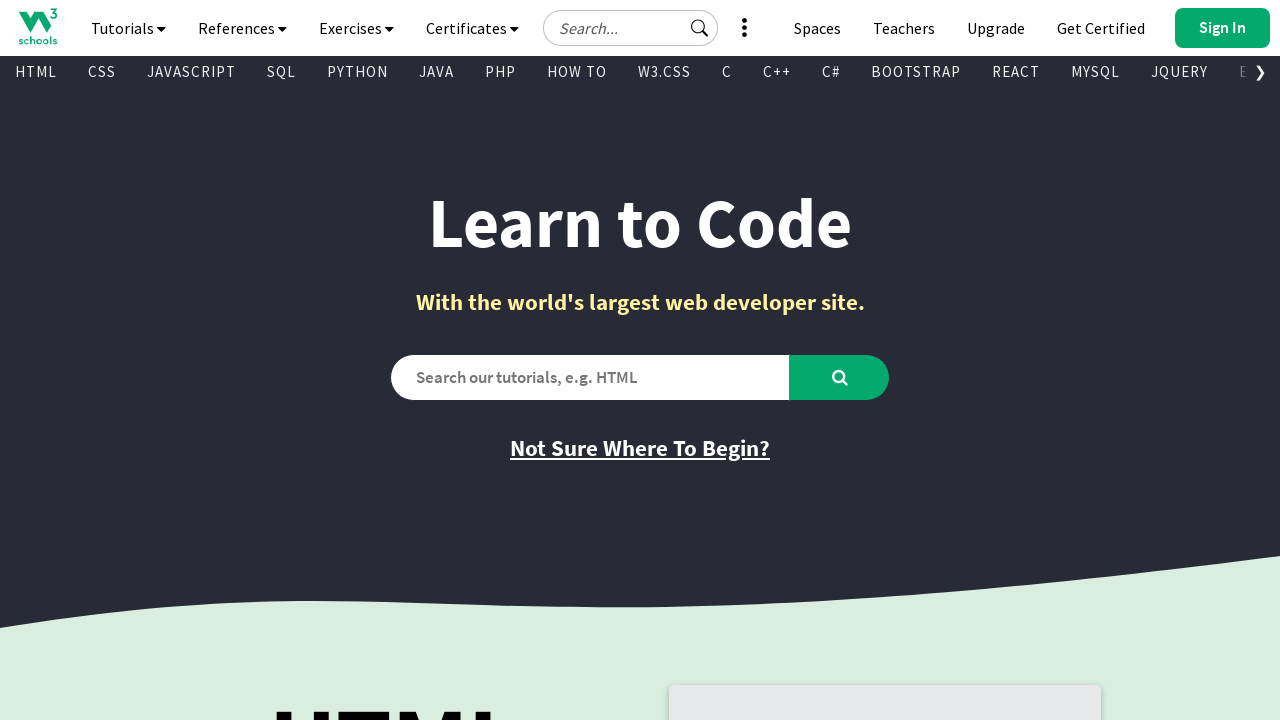

Scrolled to the 'BROWSE TEMPLATES' link element
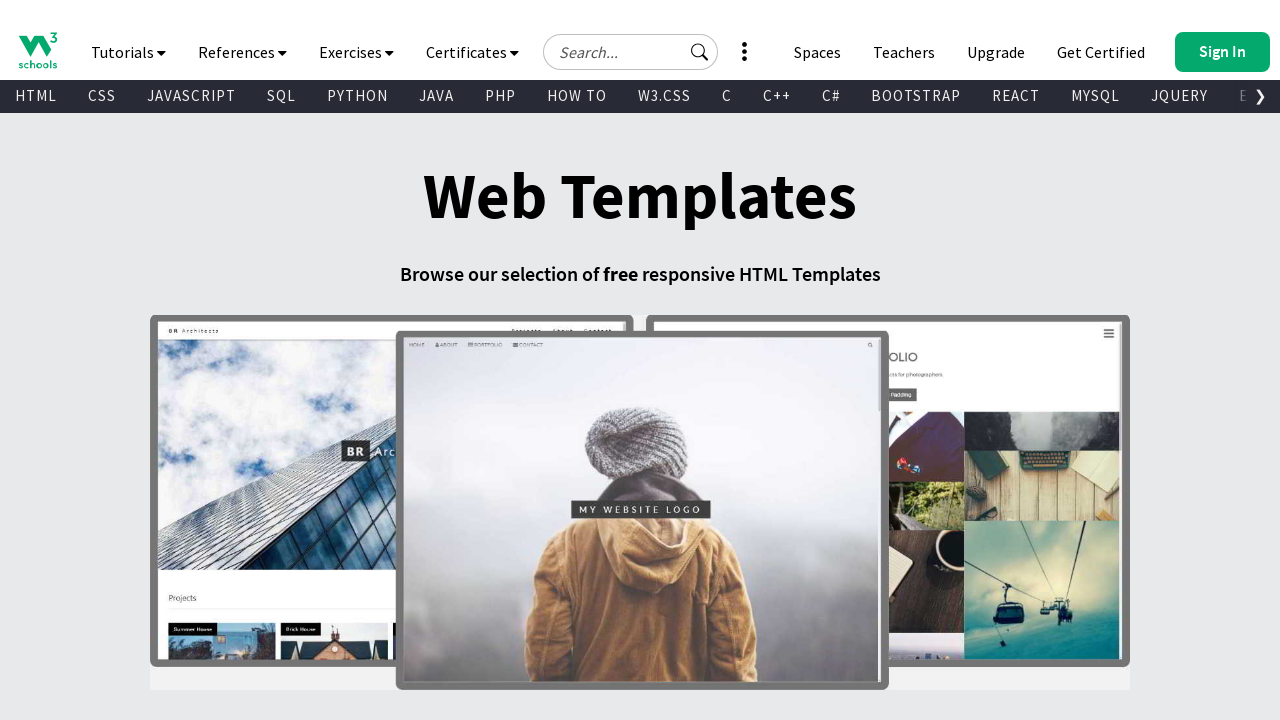

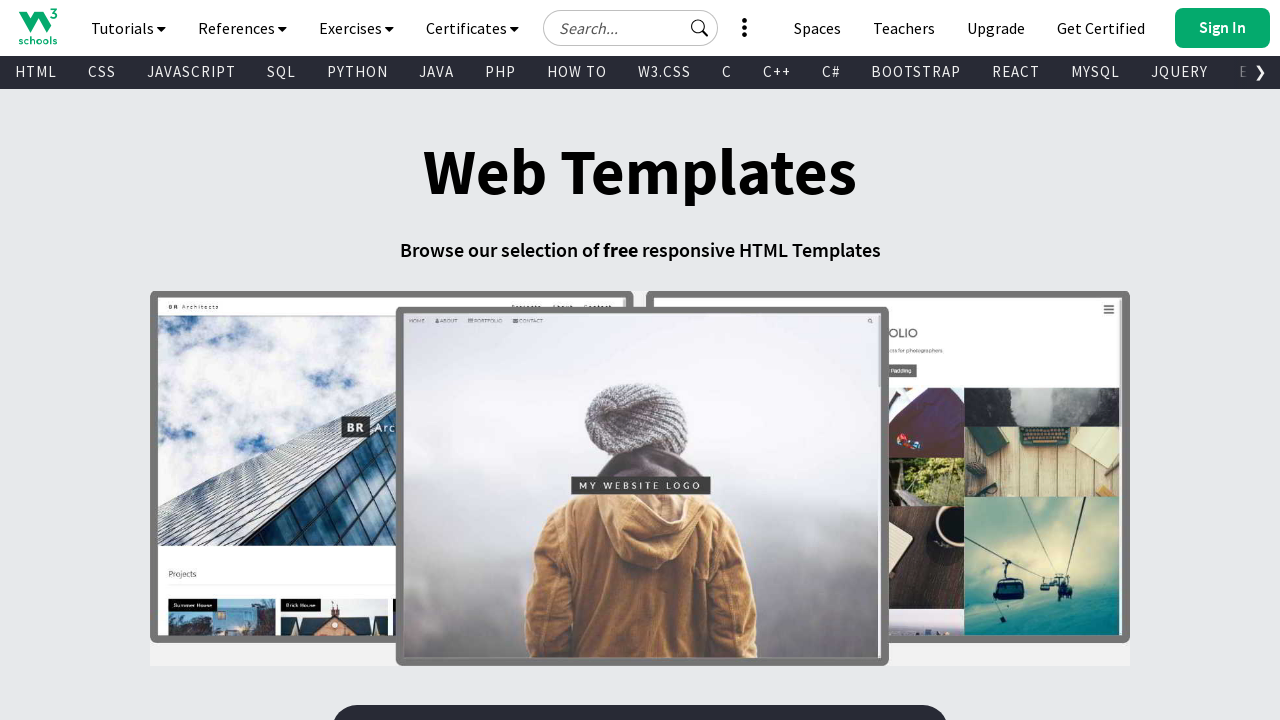